Tests telephone field by entering non-numeric characters to check input validation behavior

Starting URL: https://parabank.parasoft.com/parabank/contact.htm

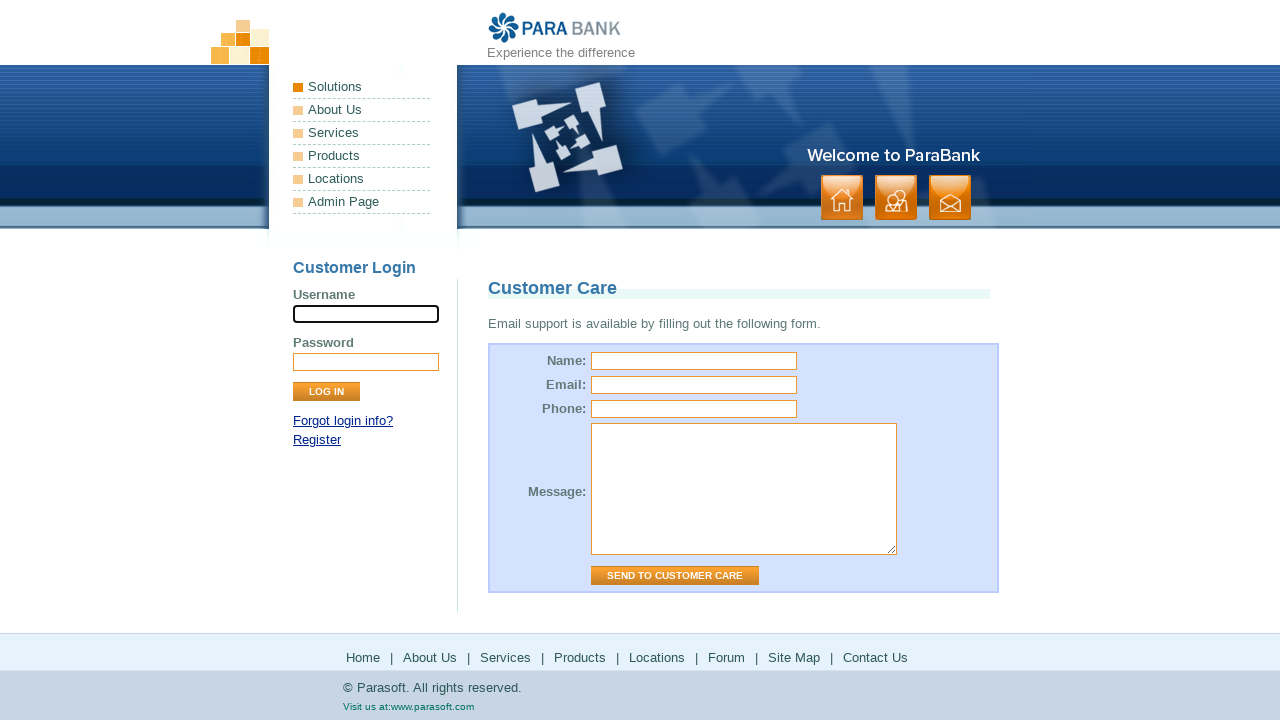

Filled telephone field with non-numeric characters 'abcdefg' to test input validation on #phone
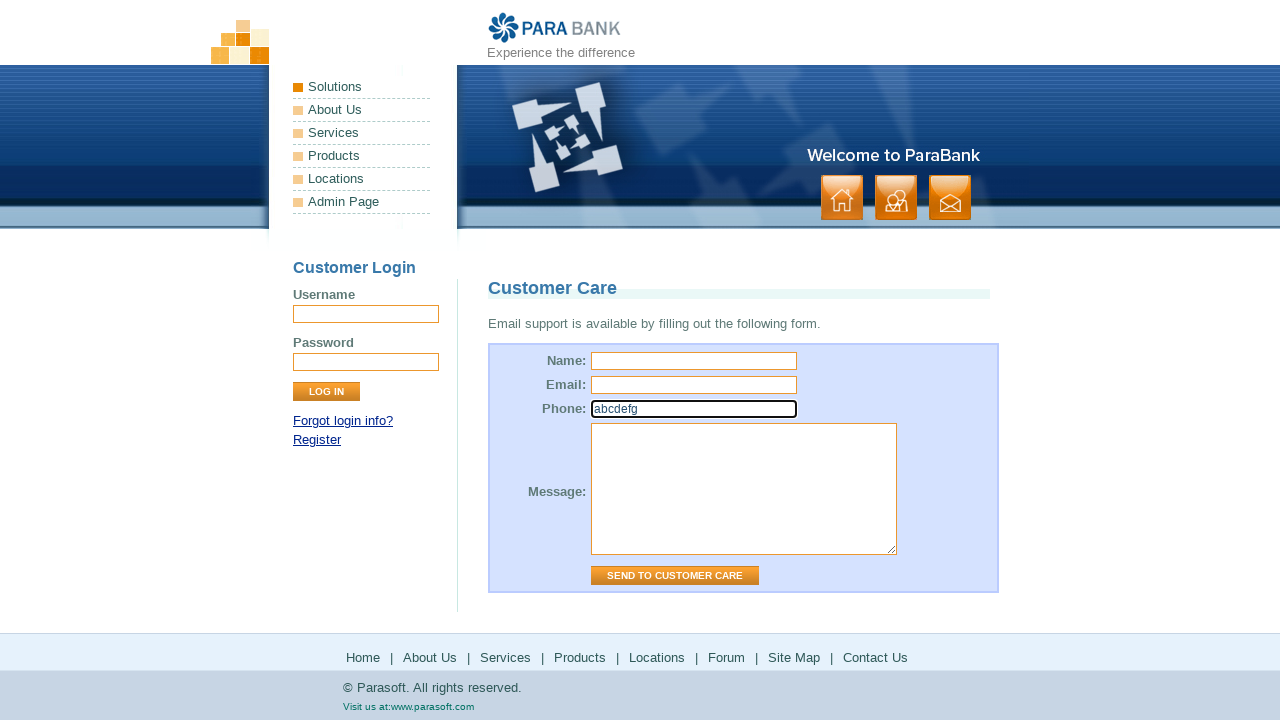

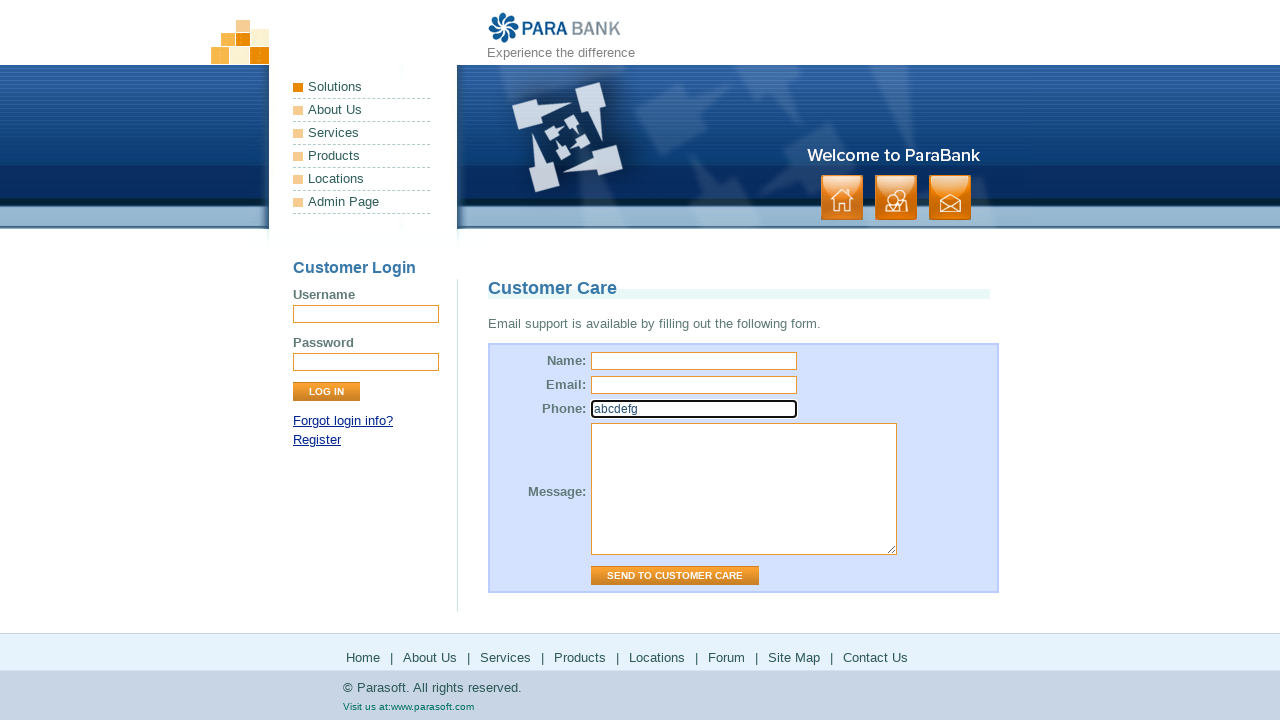